Tests a registration/contact form by filling text fields, selecting dropdown options, choosing radio buttons, checking a checkbox, and submitting the form, then clicking a detail link.

Starting URL: http://www.thetestingworld.com/testings

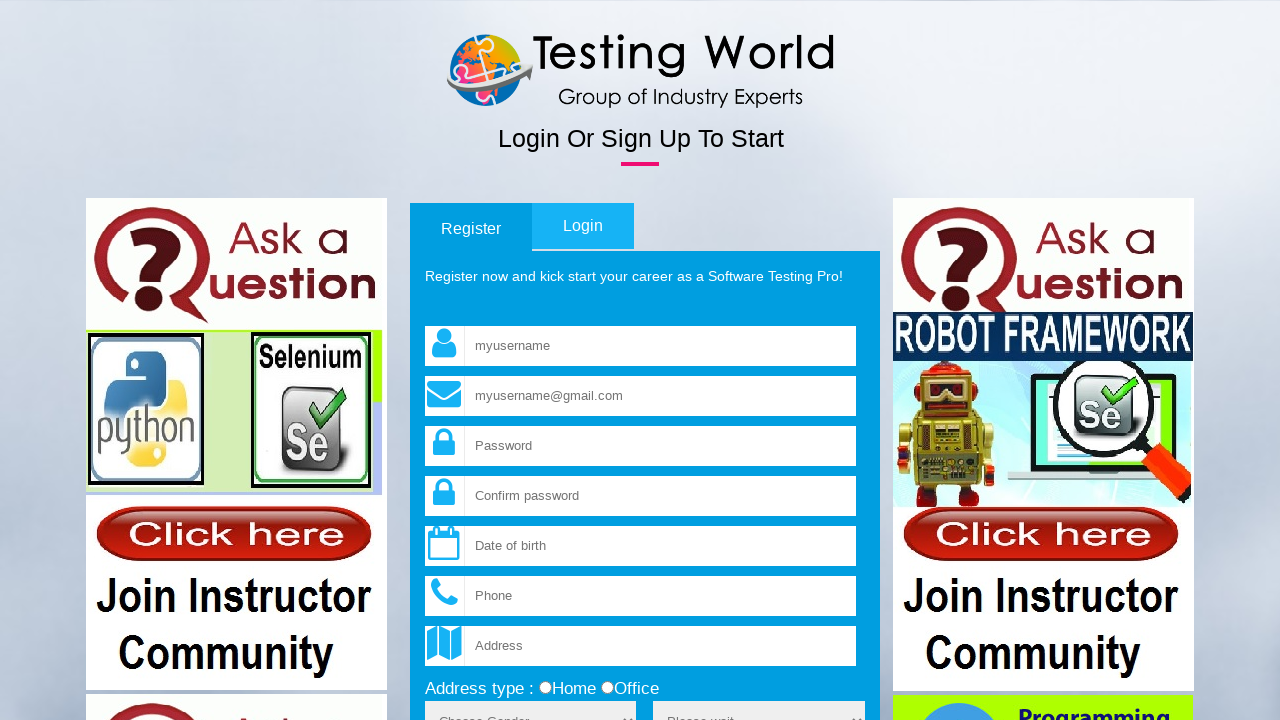

Filled username field with 'Romesh' on input[name='fld_username']
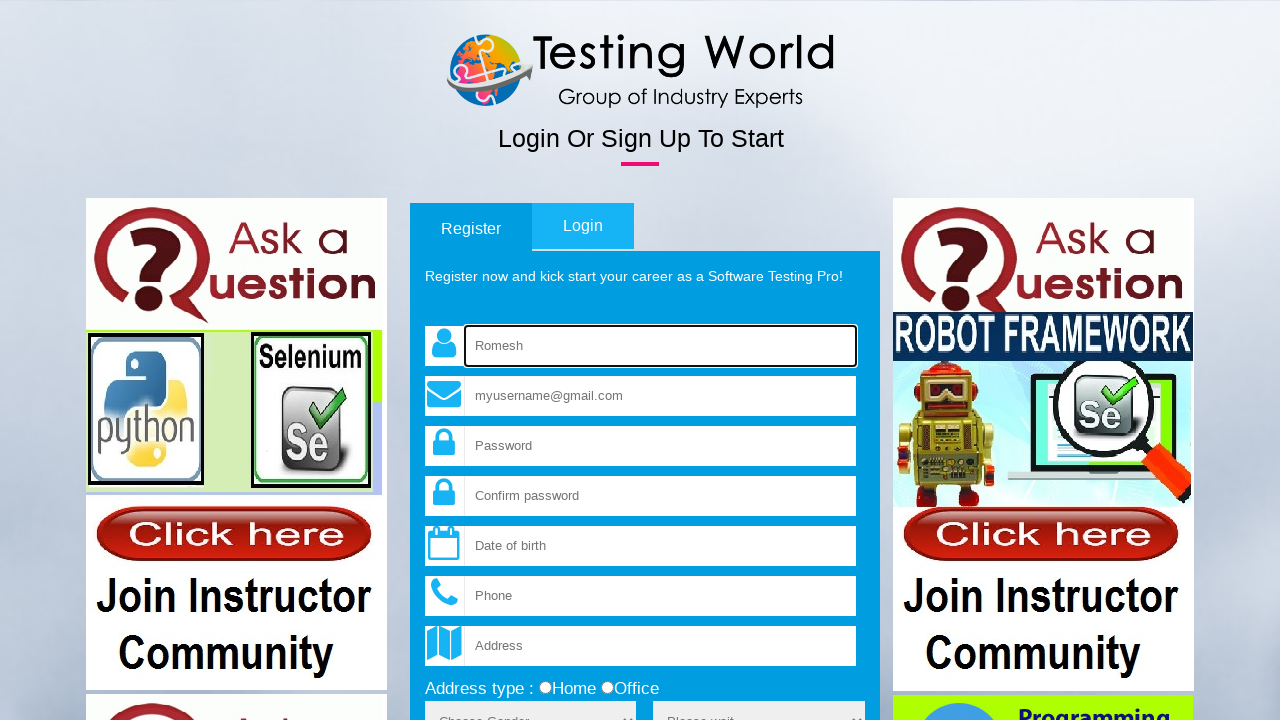

Filled email field with 'testingworld@gmail.com' on input[name='fld_email']
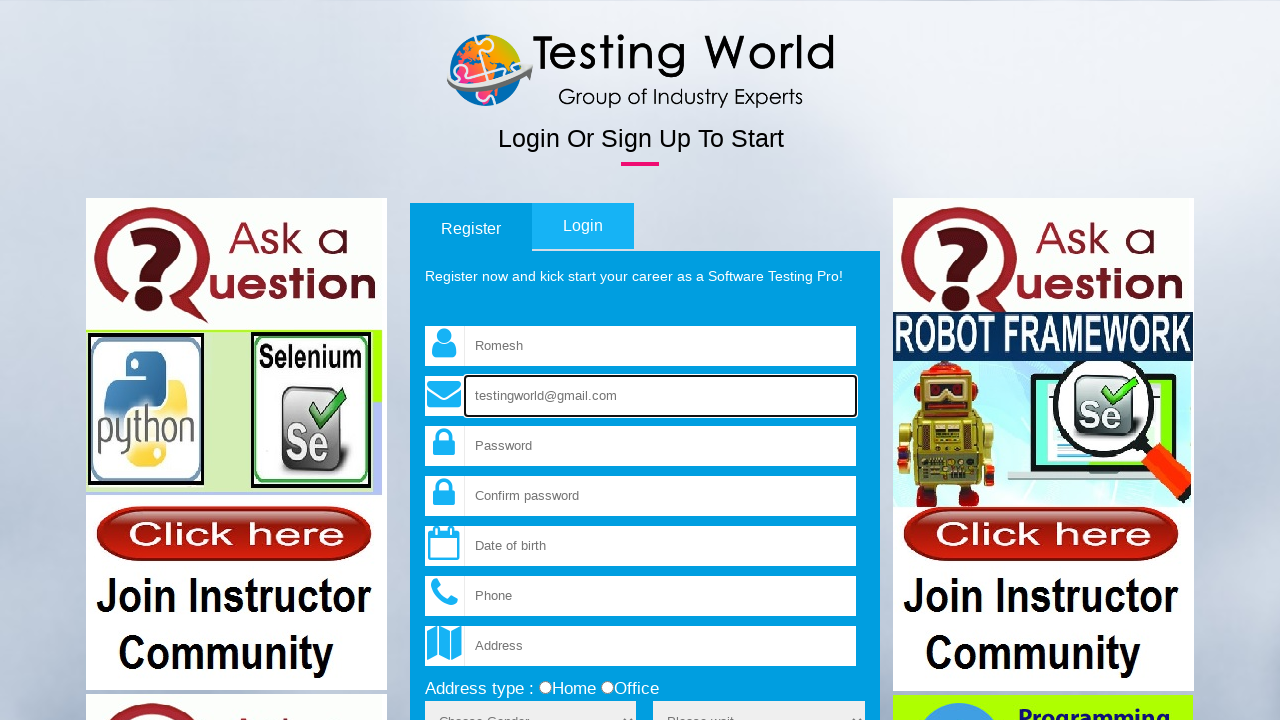

Selected third option from sex dropdown by index on select[name='sex']
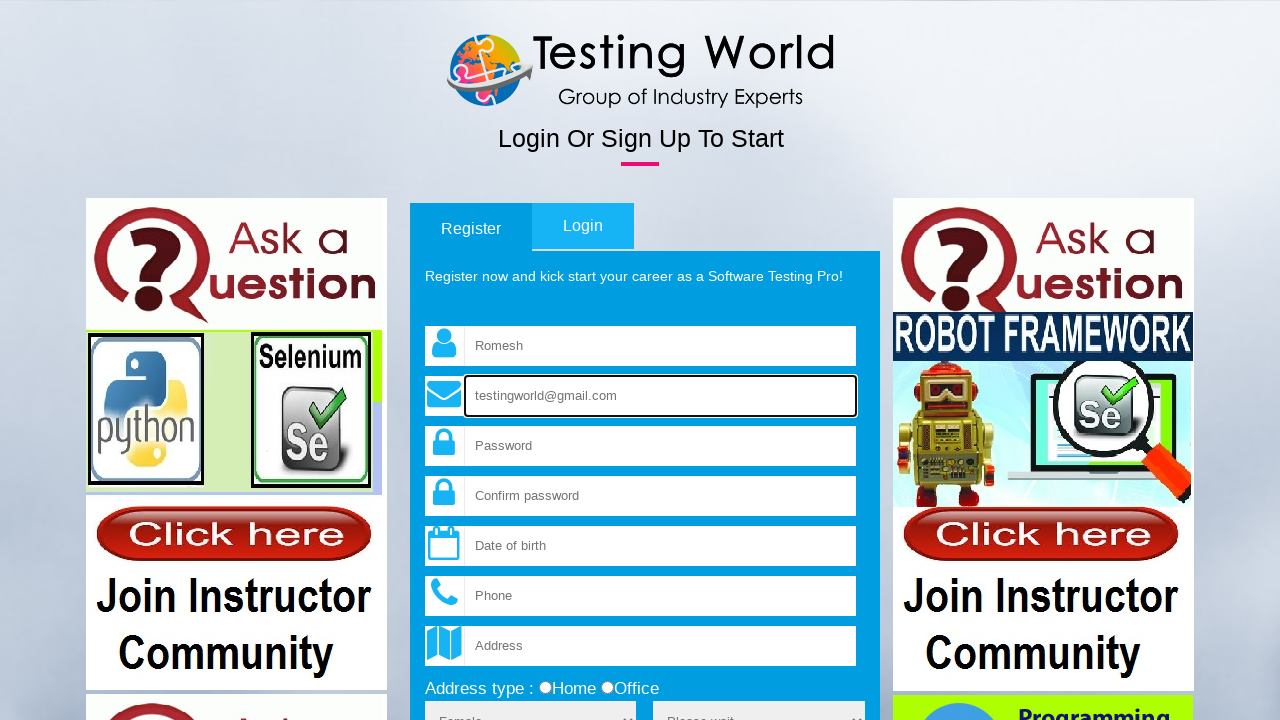

Cleared the username field on input[name='fld_username']
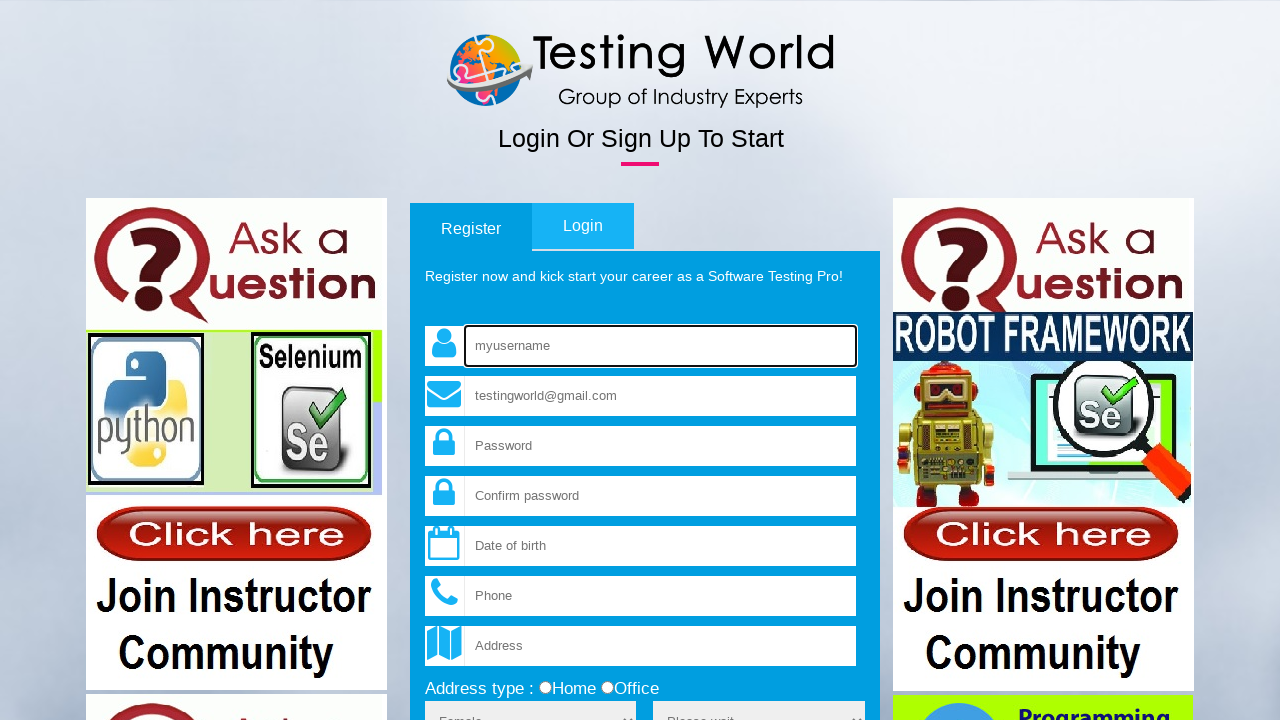

Selected sex dropdown option with value '1' on select[name='sex']
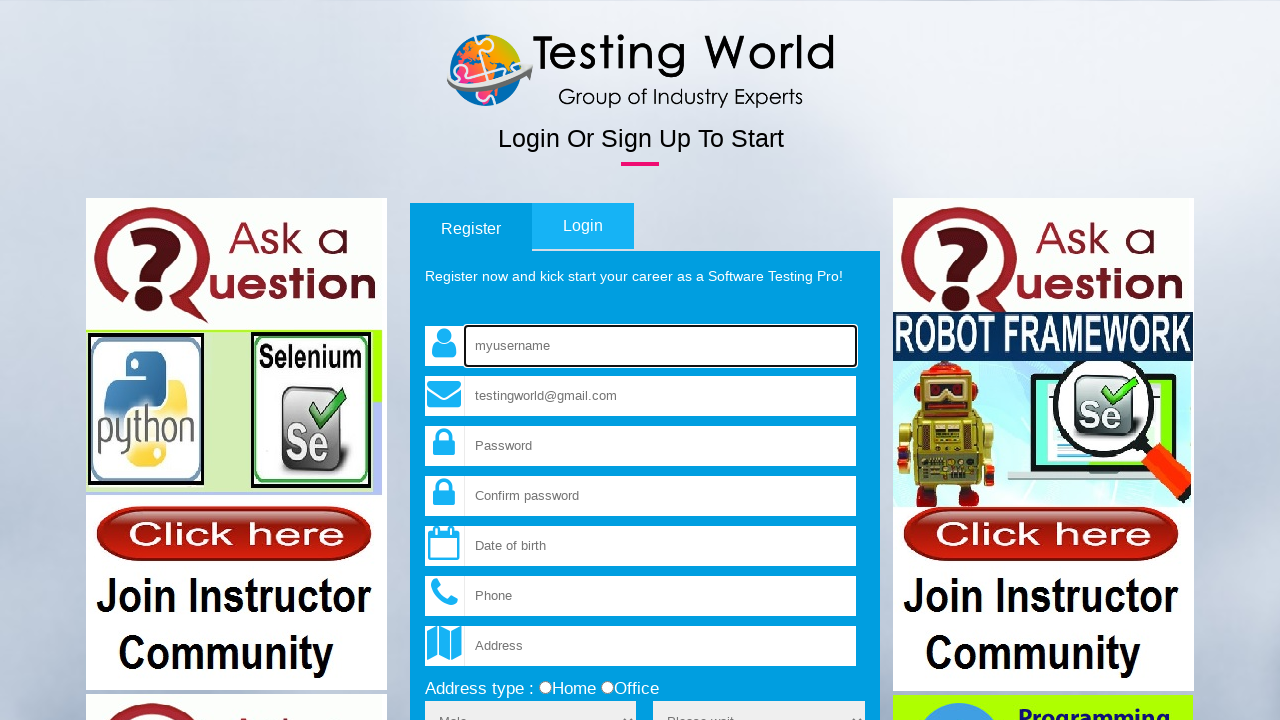

Selected 'office' radio button from add_type group at (607, 688) on input[name='add_type'][value='office']
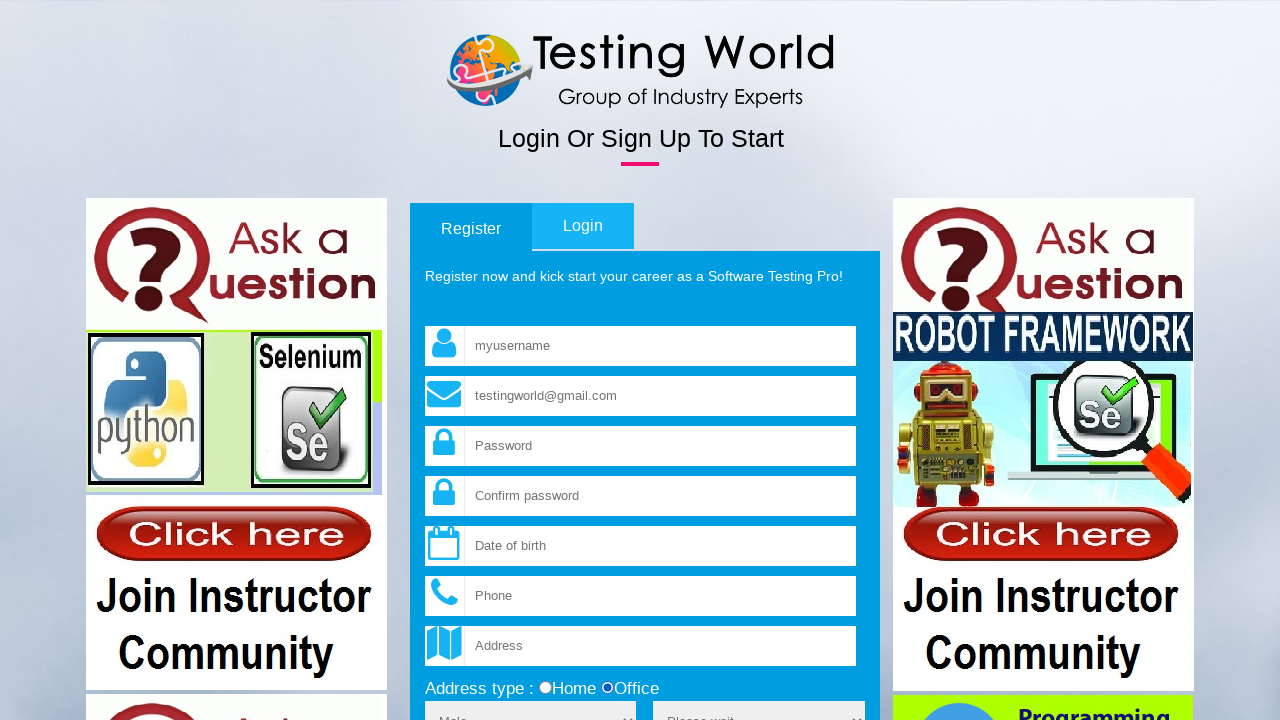

Checked the terms and conditions checkbox at (431, 361) on input[name='terms']
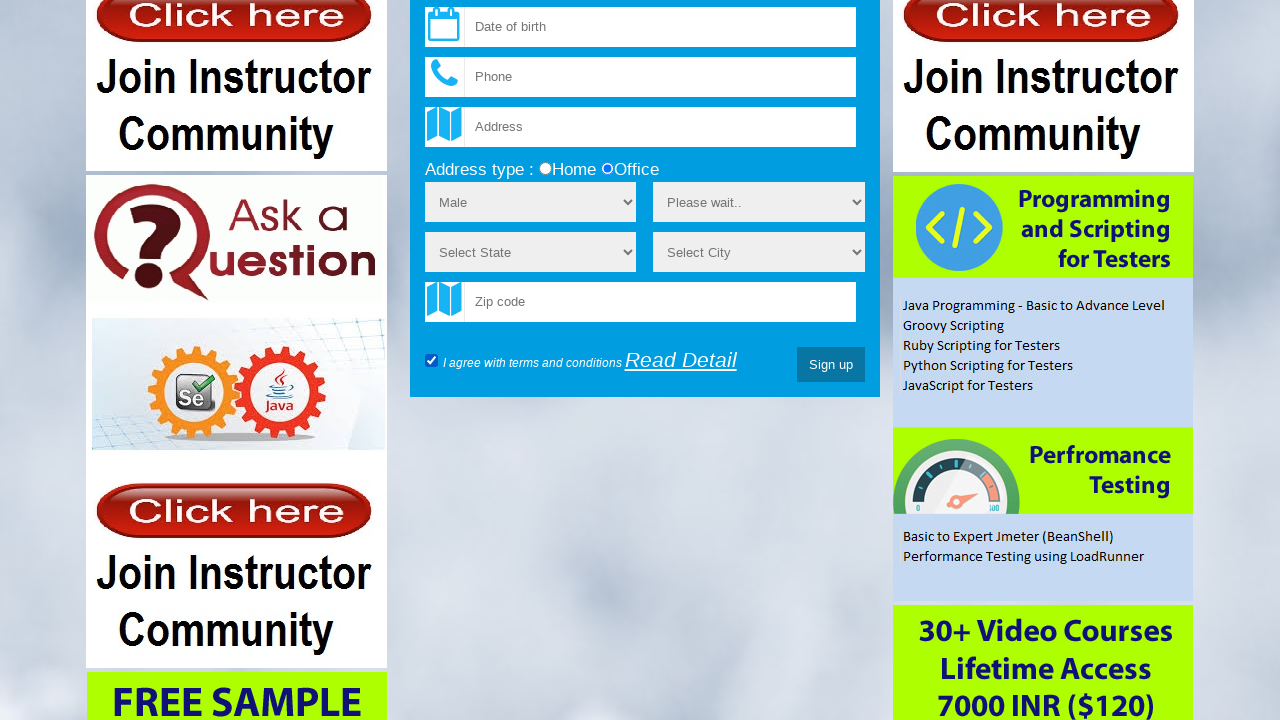

Selected 'Female' from sex dropdown by label on select[name='sex']
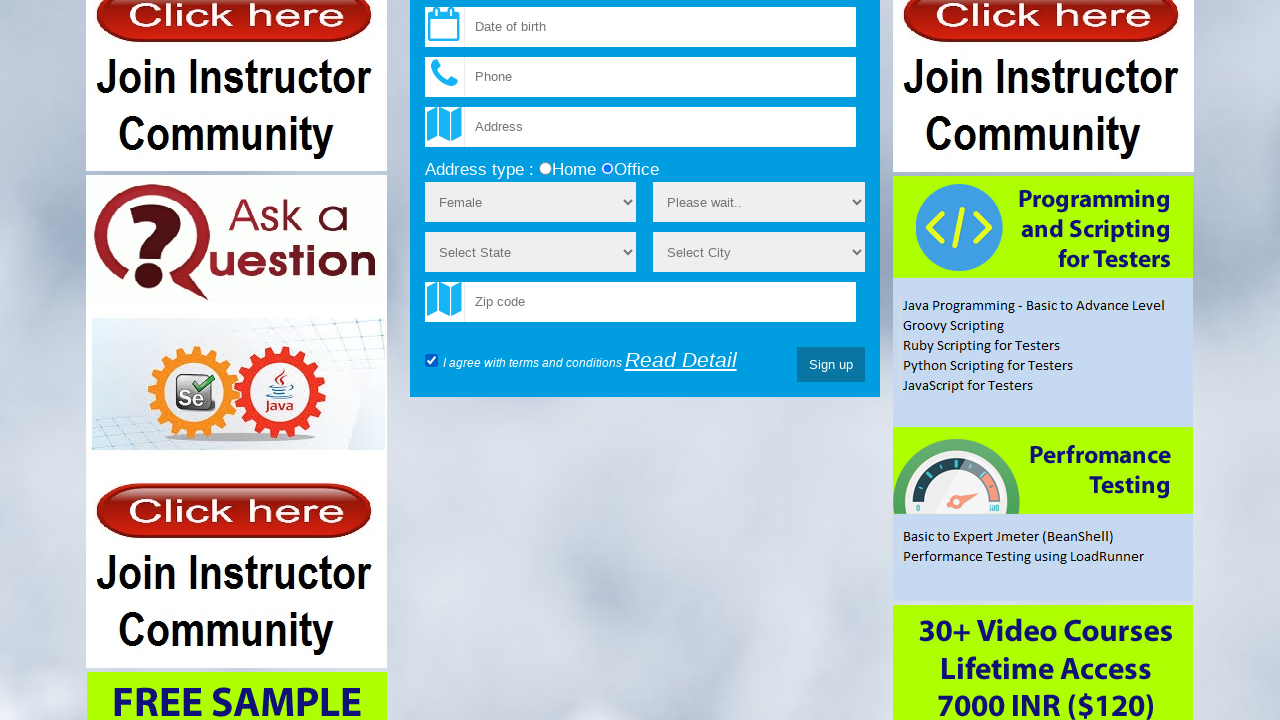

Clicked submit button to register/submit form at (831, 365) on input[type='submit']
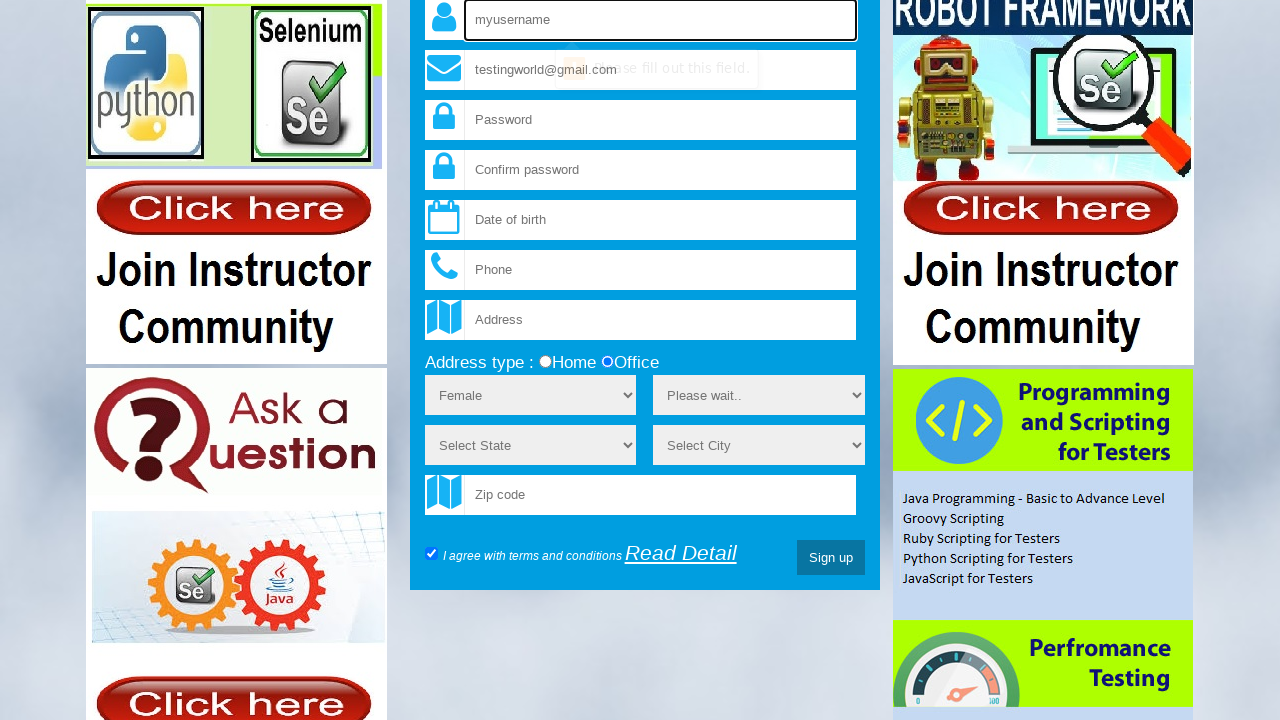

Clicked 'Read Detail' link to view submission details at (681, 553) on a:has-text('Read Detail')
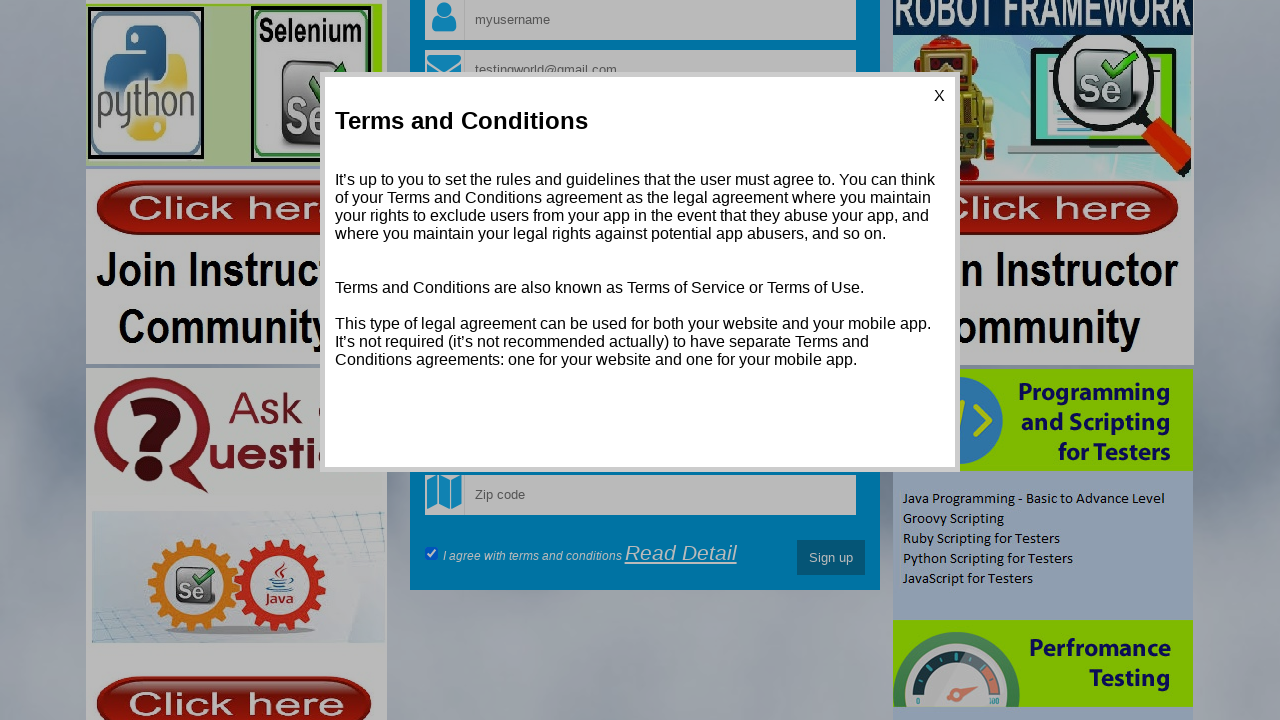

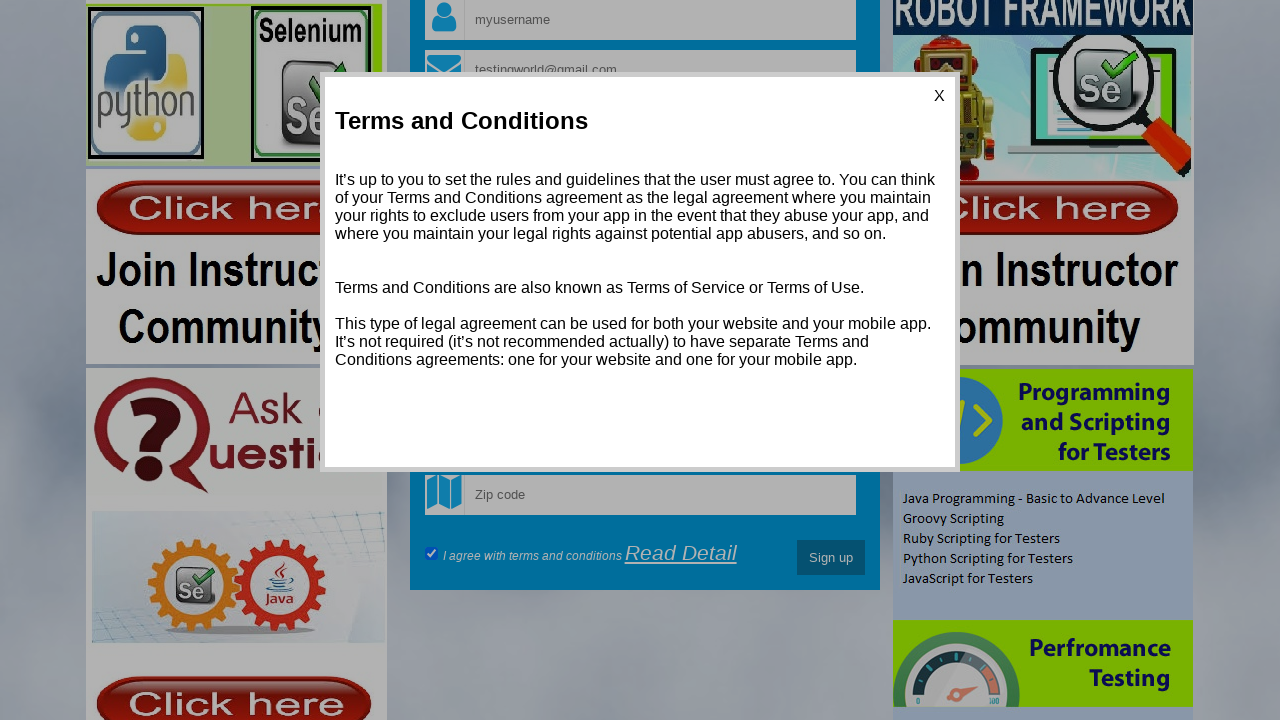